Selects an option from a dropdown list by directly using the Select class to choose "Sports"

Starting URL: http://gwt.googleusercontent.com/samples/Showcase/Showcase.html#!CwListBox

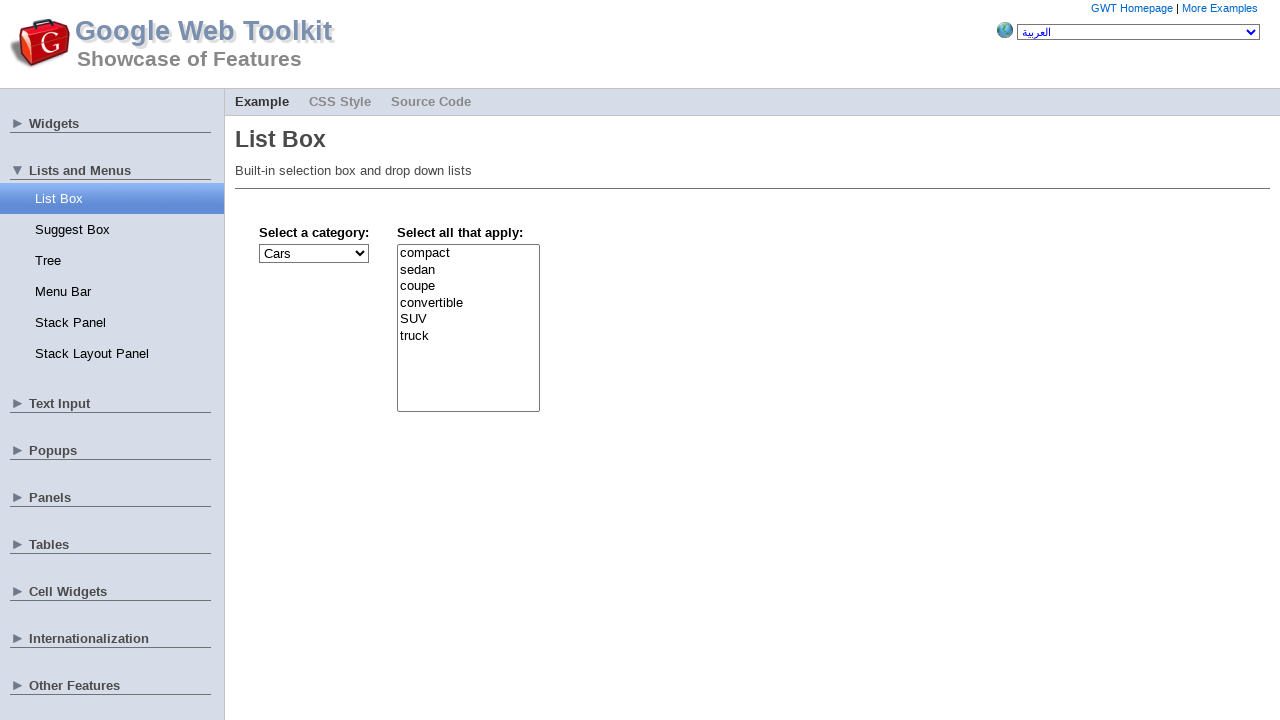

Located the ListBox dropdown element
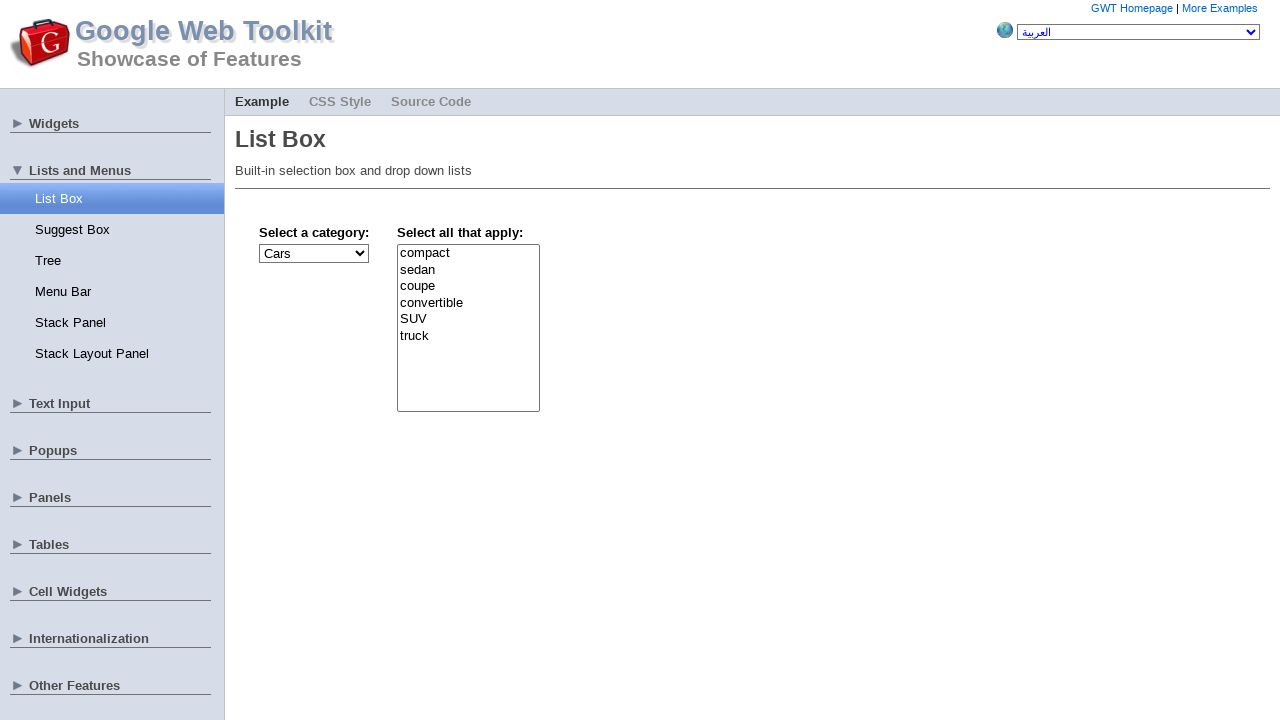

Selected 'Sports' option from the dropdown list on #gwt-debug-cwListBox-dropBox
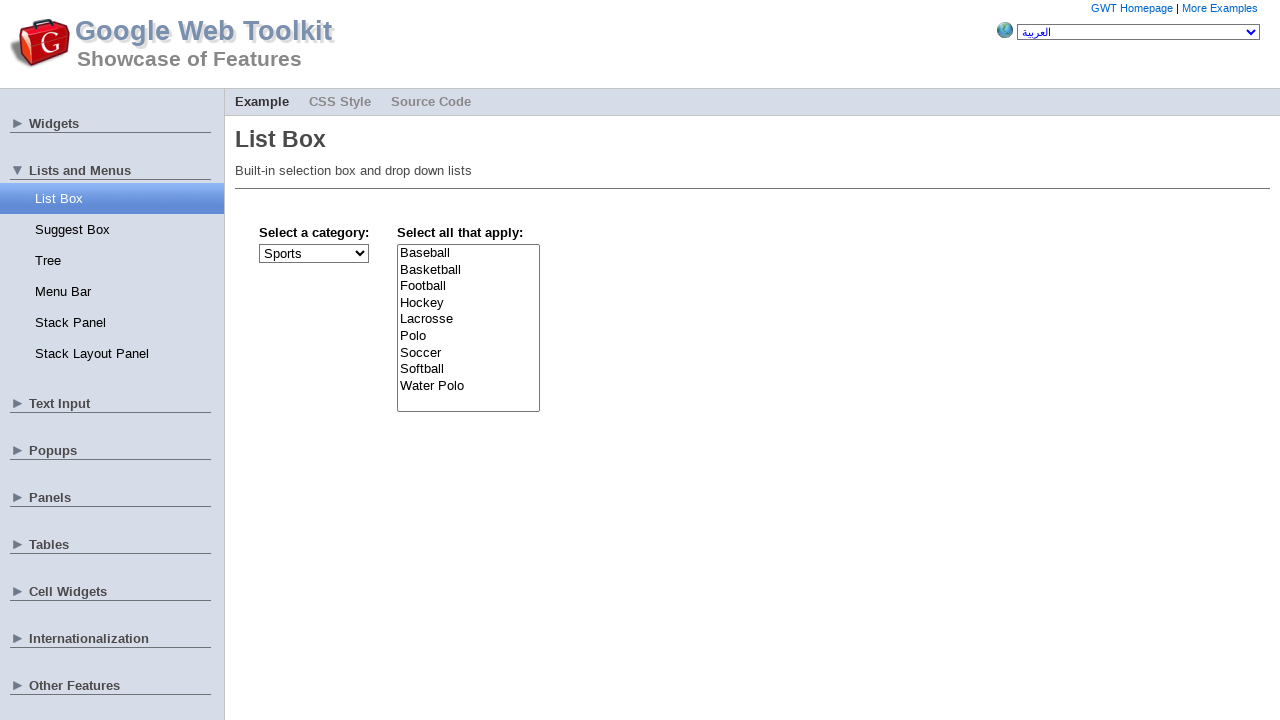

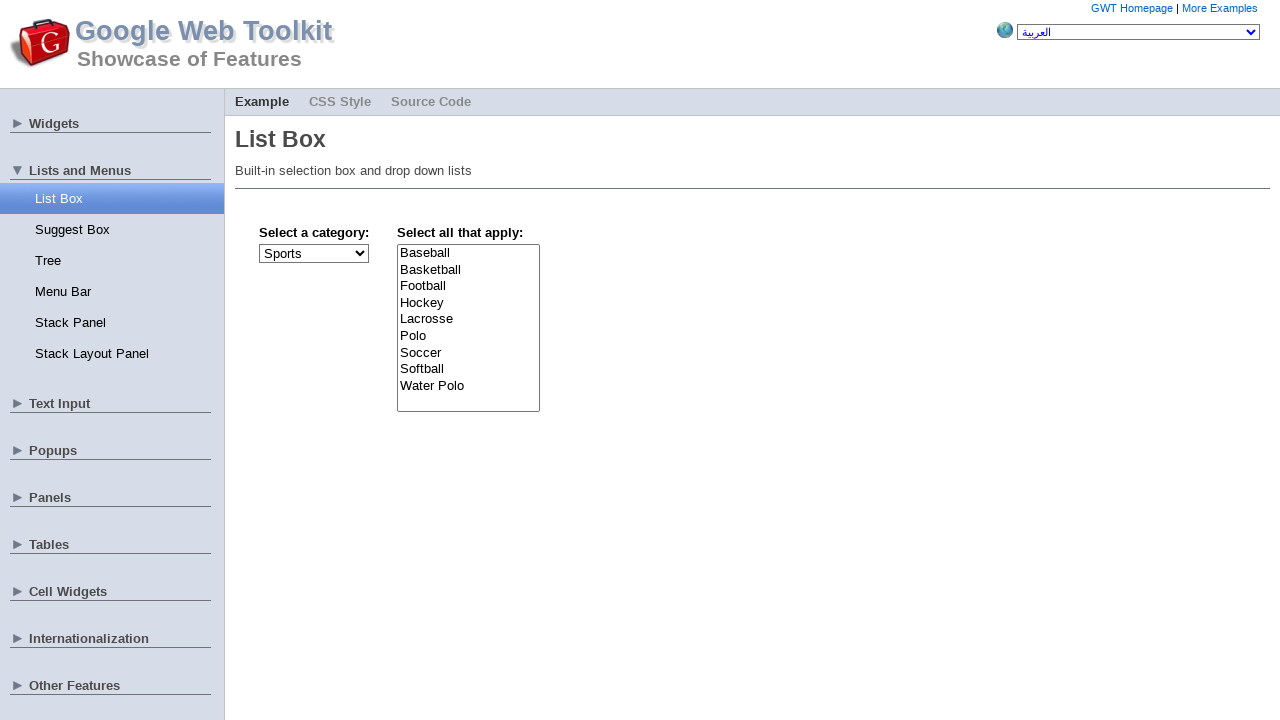